Tests implicit wait functionality by clicking a verify button that may not be immediately available, then checking for a success message.

Starting URL: http://suninjuly.github.io/wait1.html

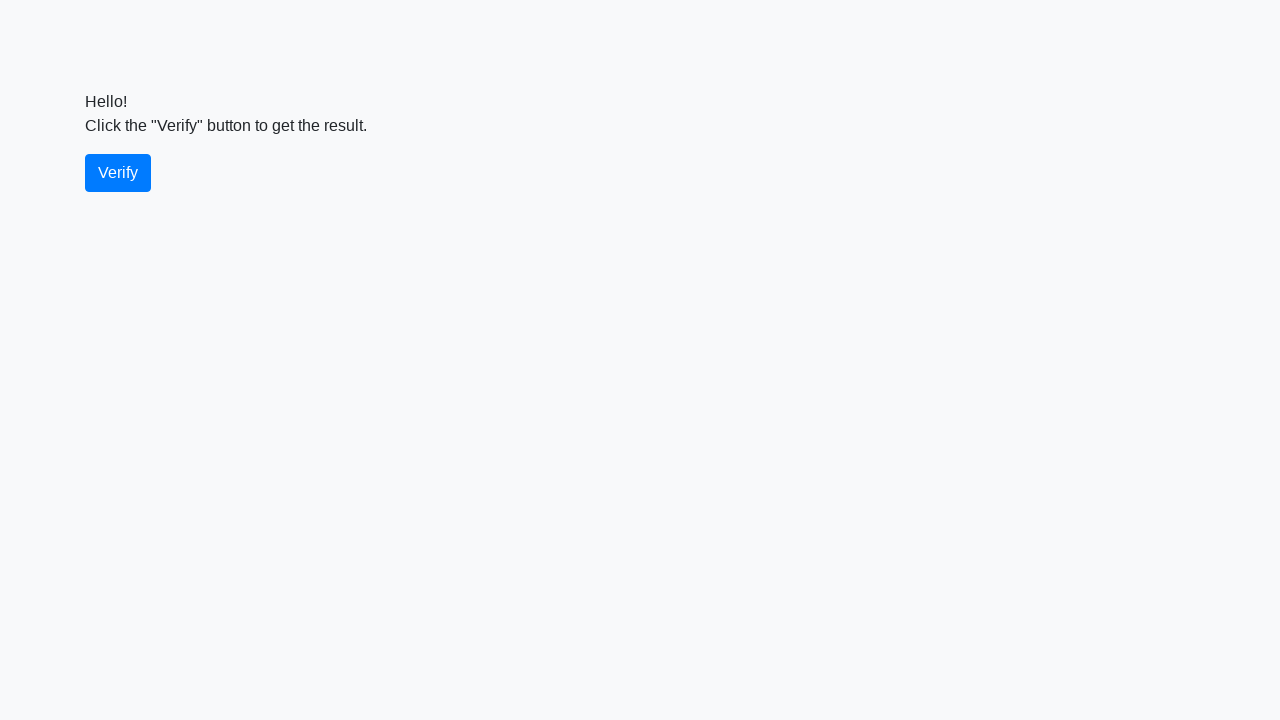

Navigated to implicit wait test page
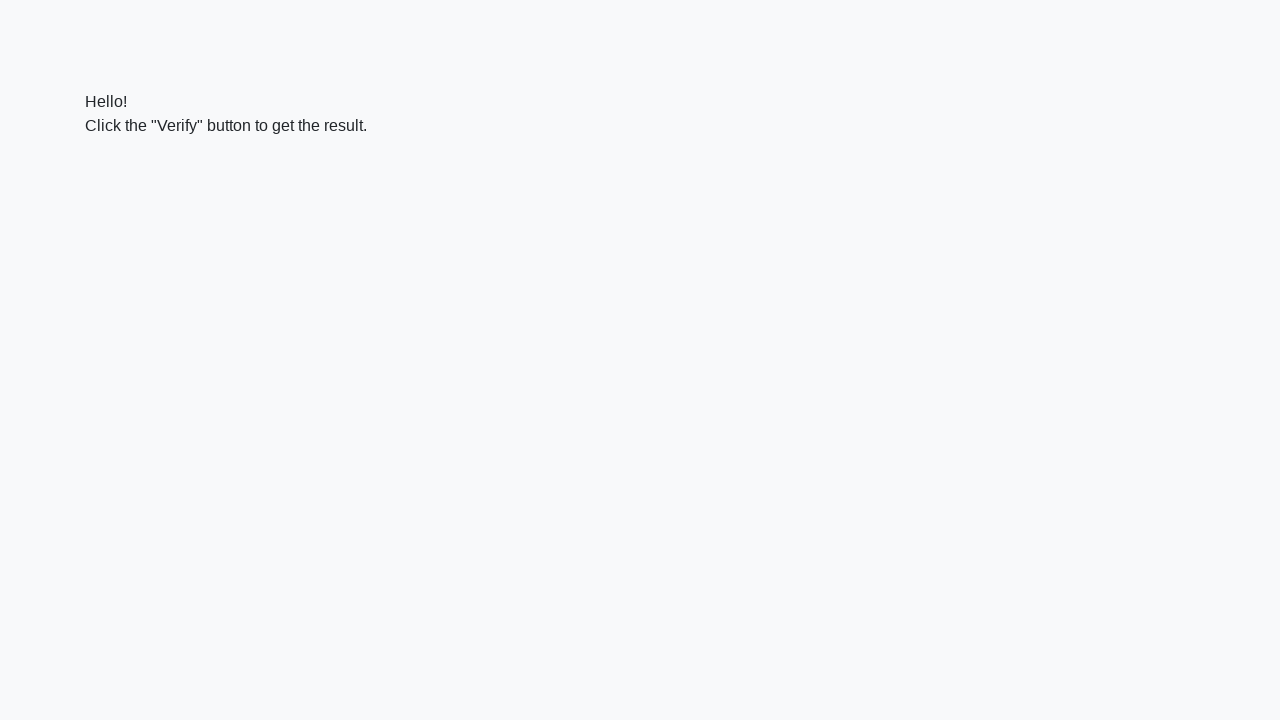

Clicked the verify button at (118, 173) on #verify
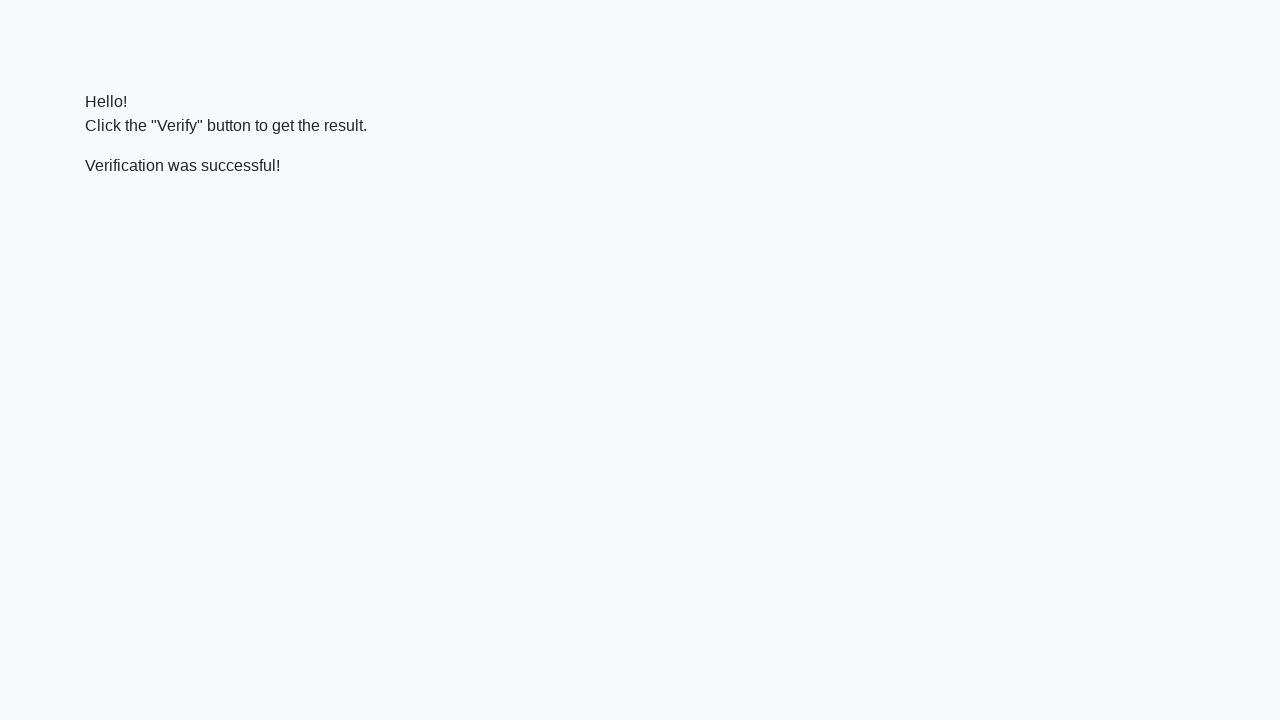

Success message became visible
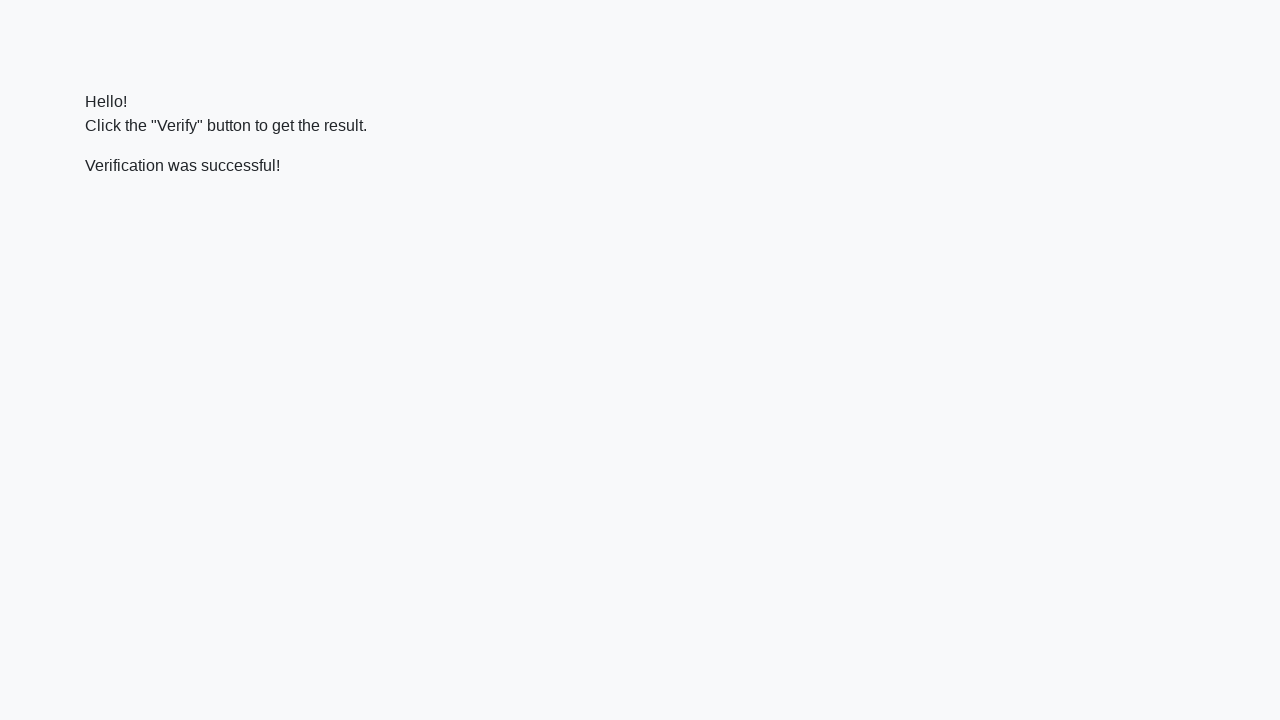

Verified success message contains 'successful'
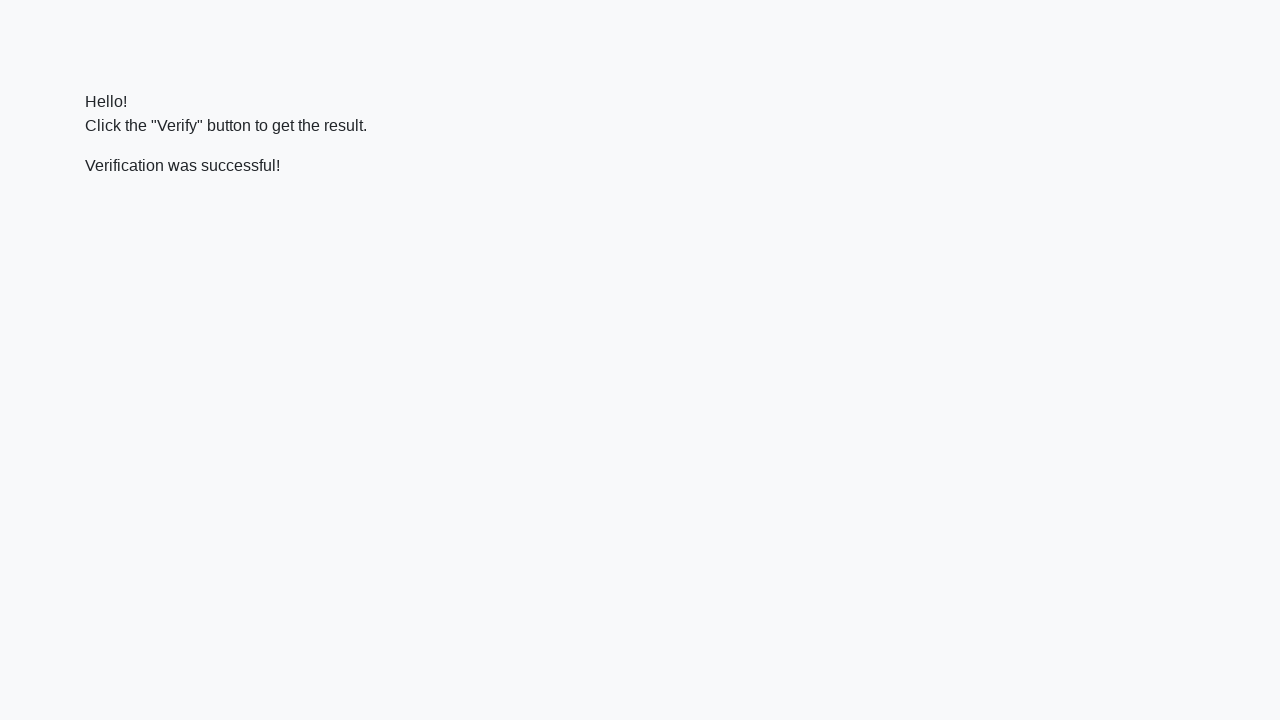

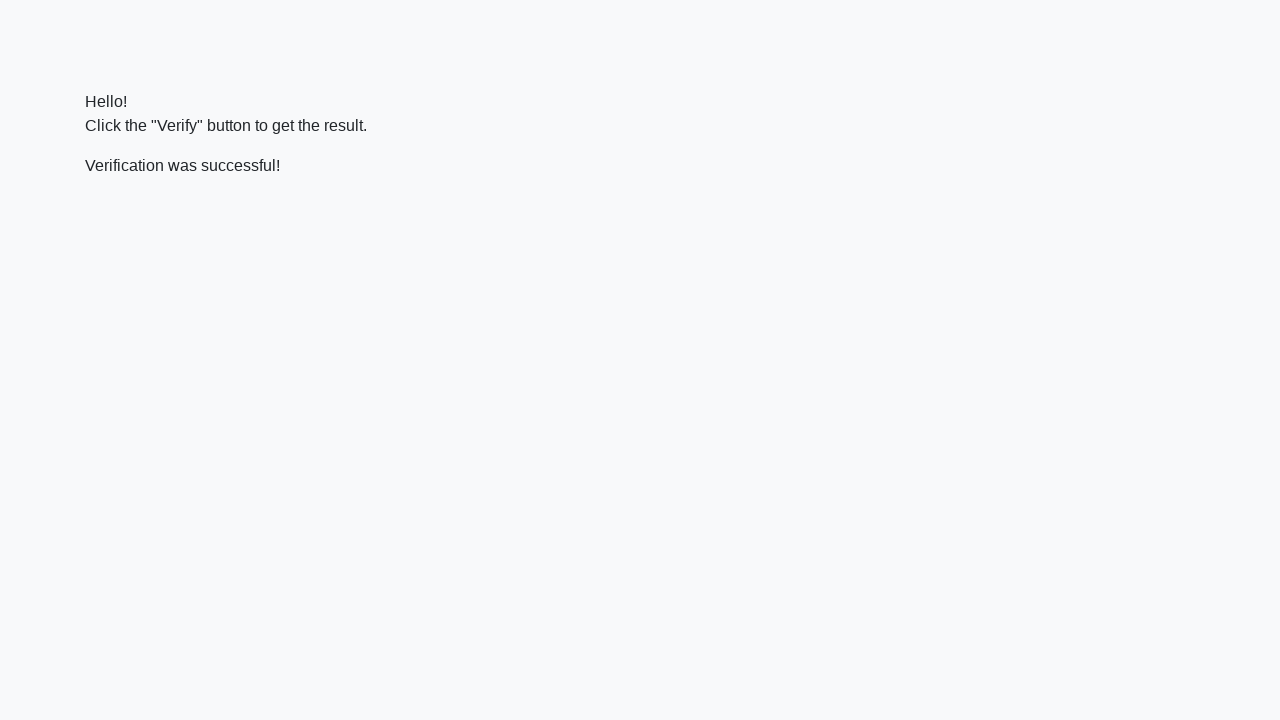